Tests login form validation by attempting to submit with only a password (no username), verifying the appropriate error message is displayed

Starting URL: https://www.saucedemo.com/

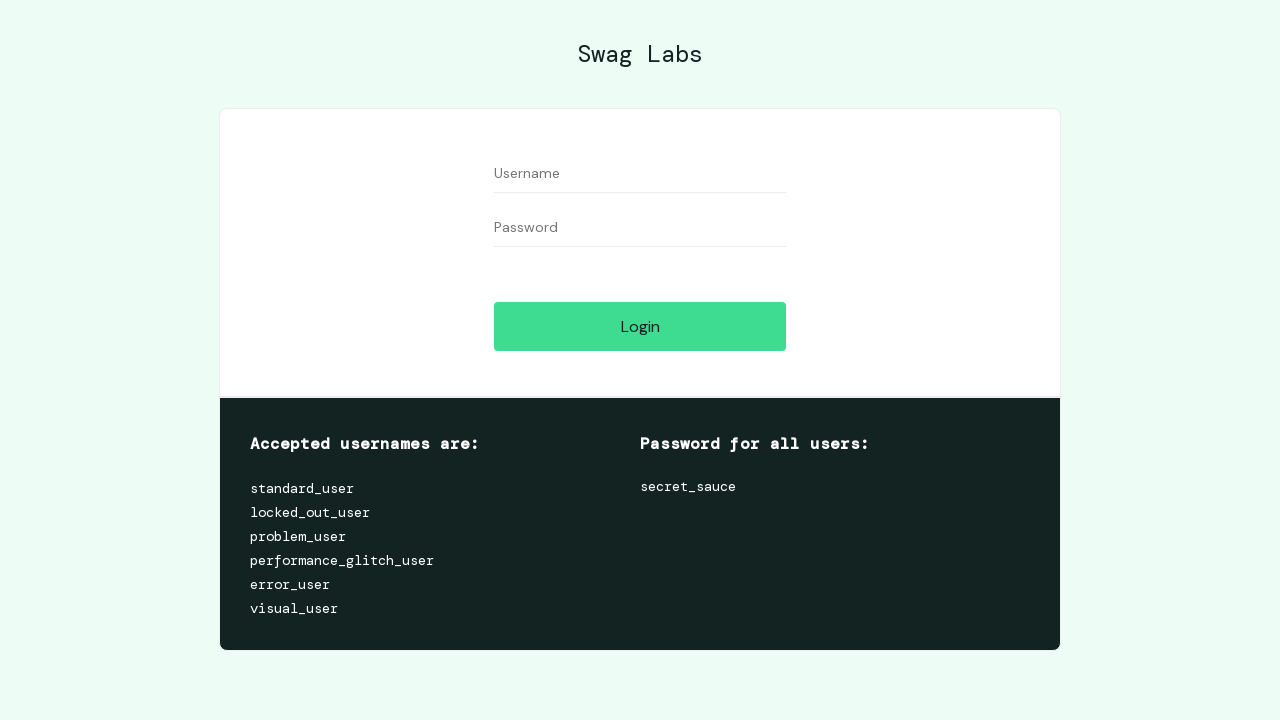

Navigated to login page at https://www.saucedemo.com/
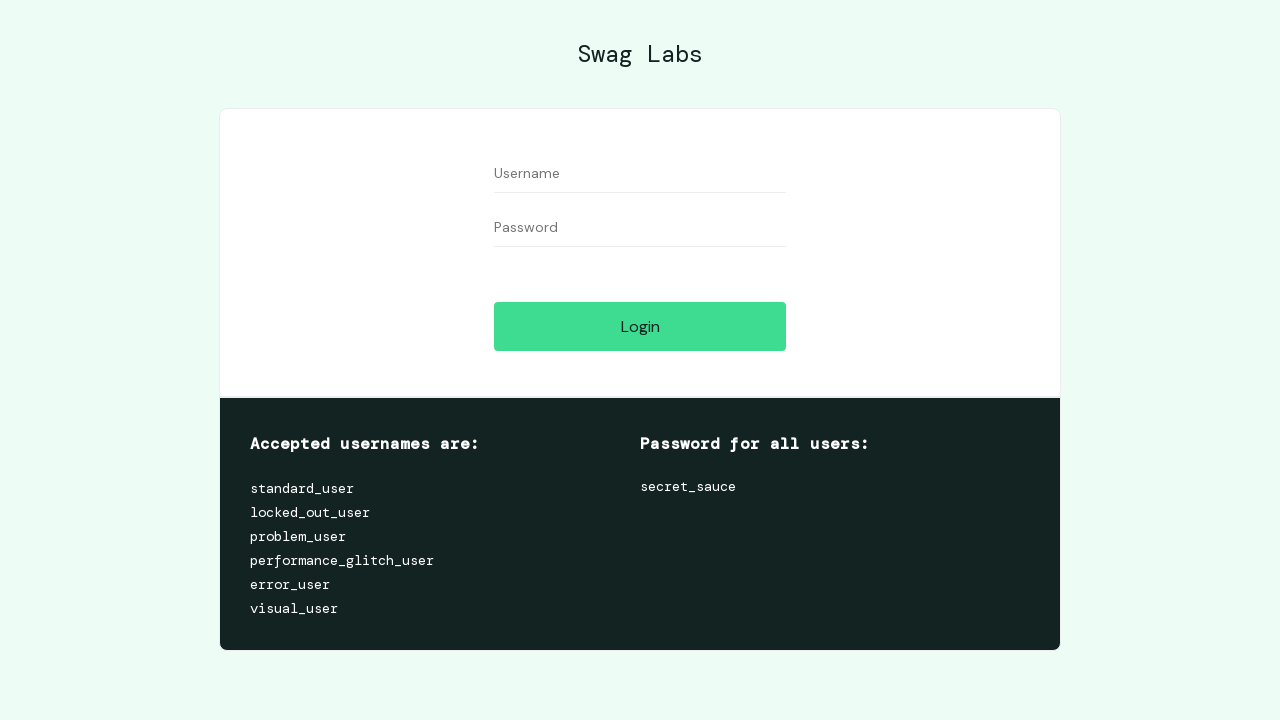

Filled password field with 'secret_sauce', leaving username empty on #password
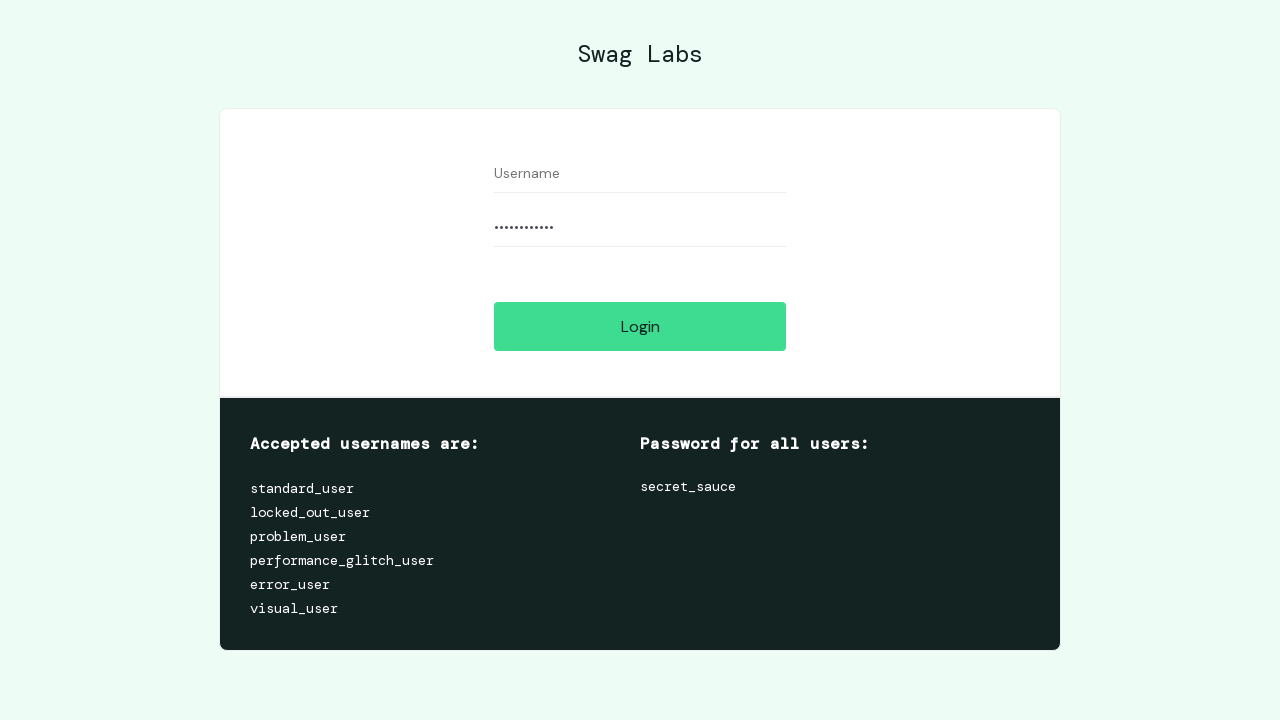

Clicked login button to submit form with empty username at (640, 326) on #login-button
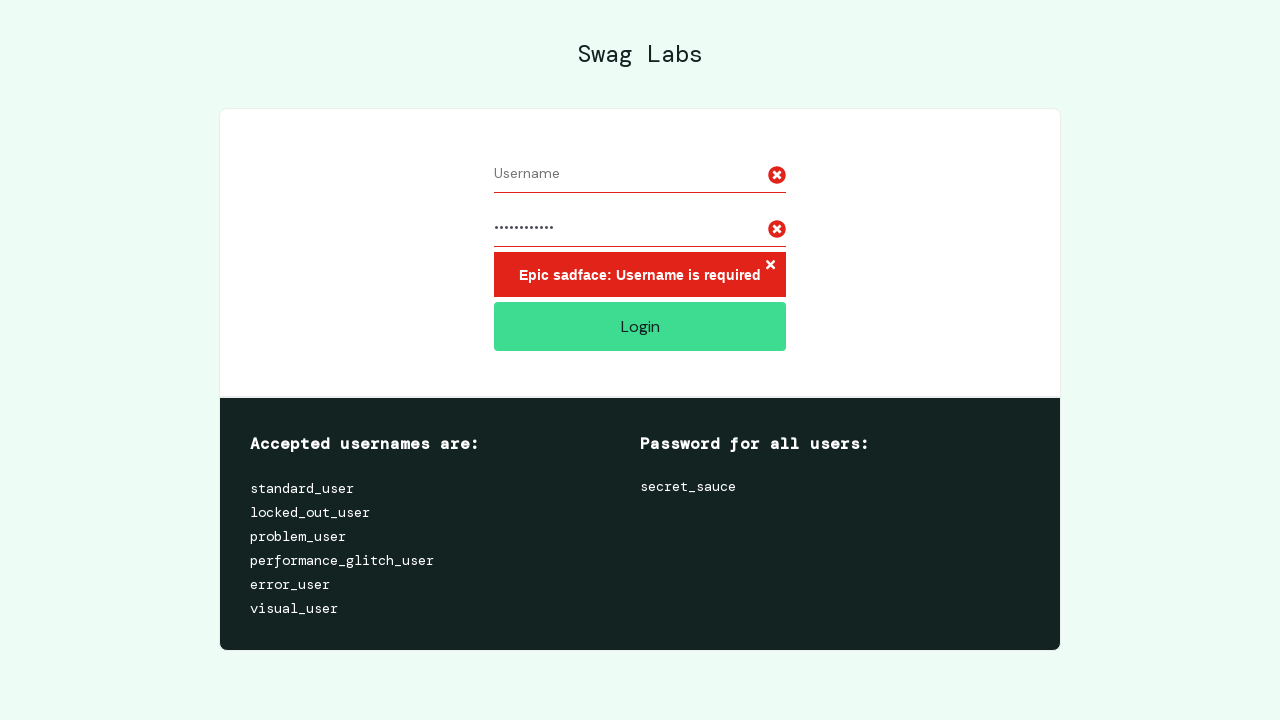

Error message container appeared on page
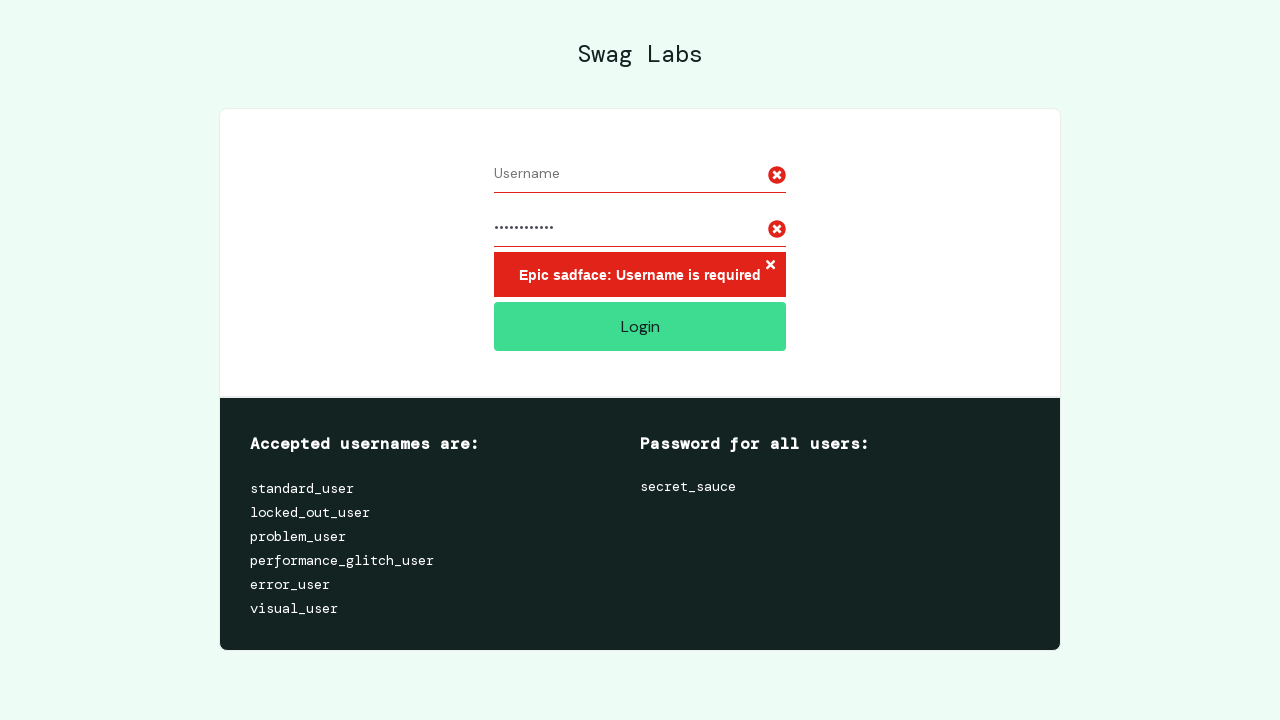

Retrieved error message text: 'Epic sadface: Username is required'
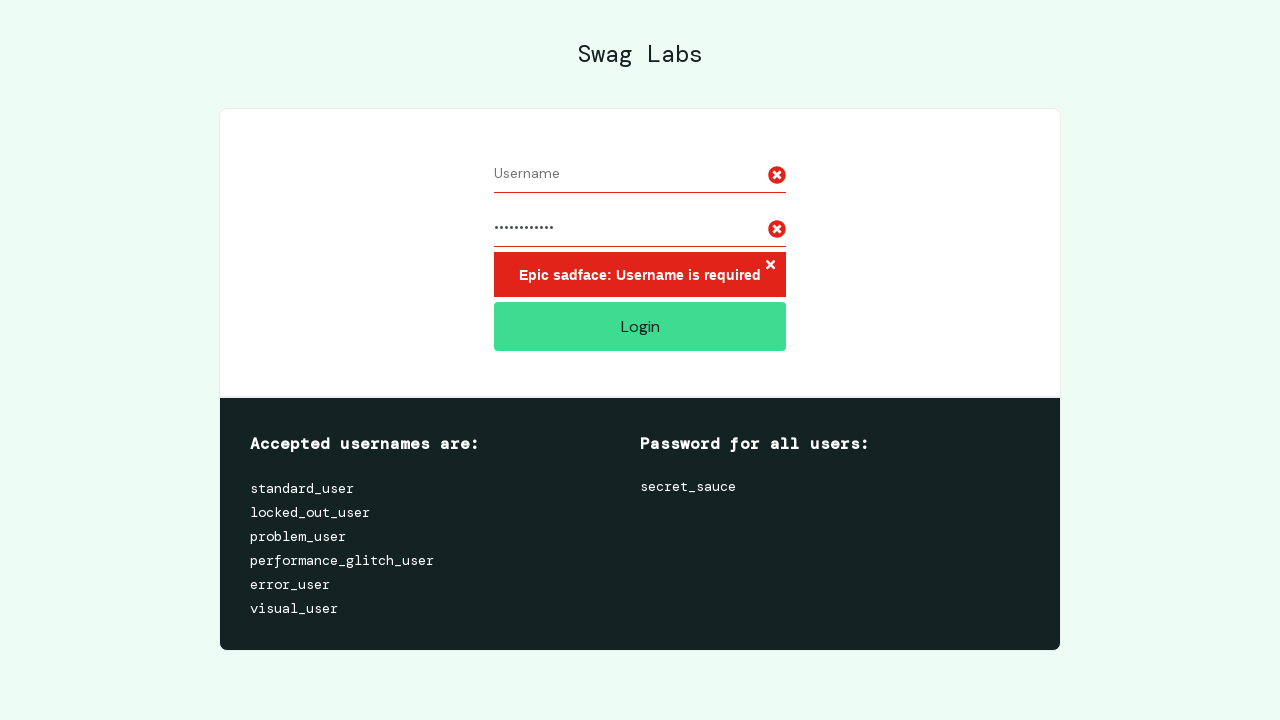

Assertion passed: error message correctly displays 'Epic sadface: Username is required'
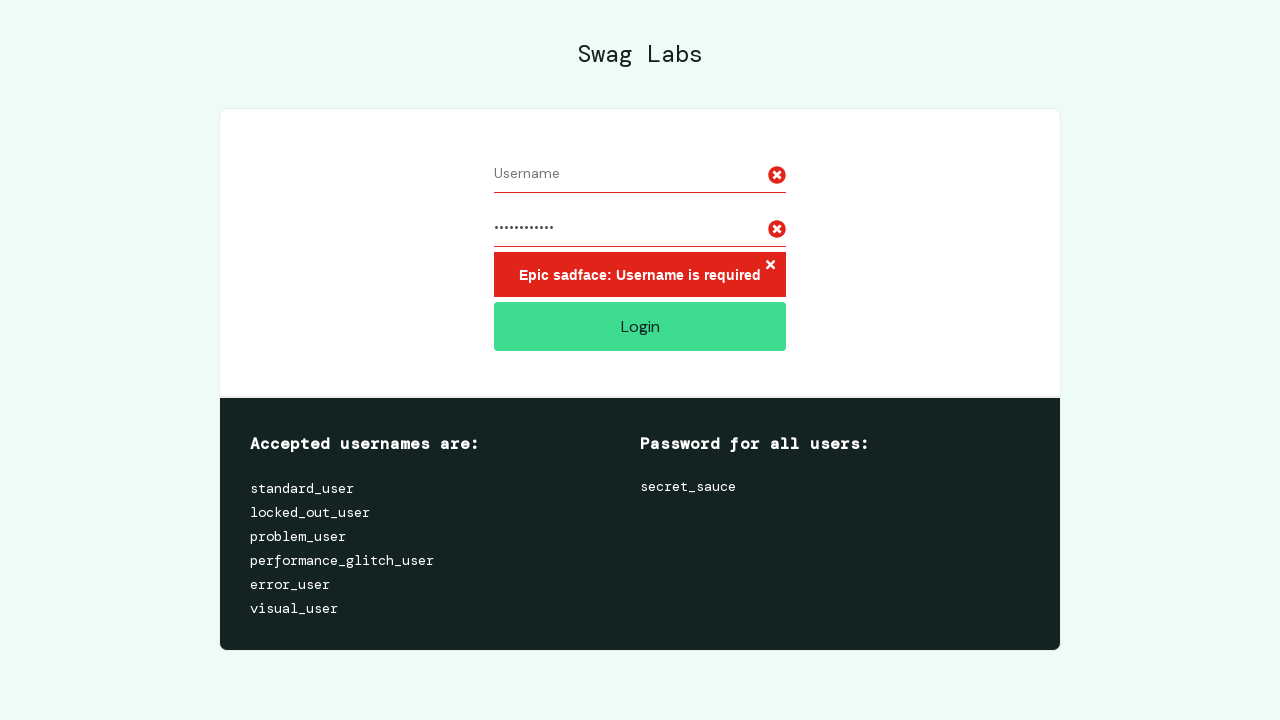

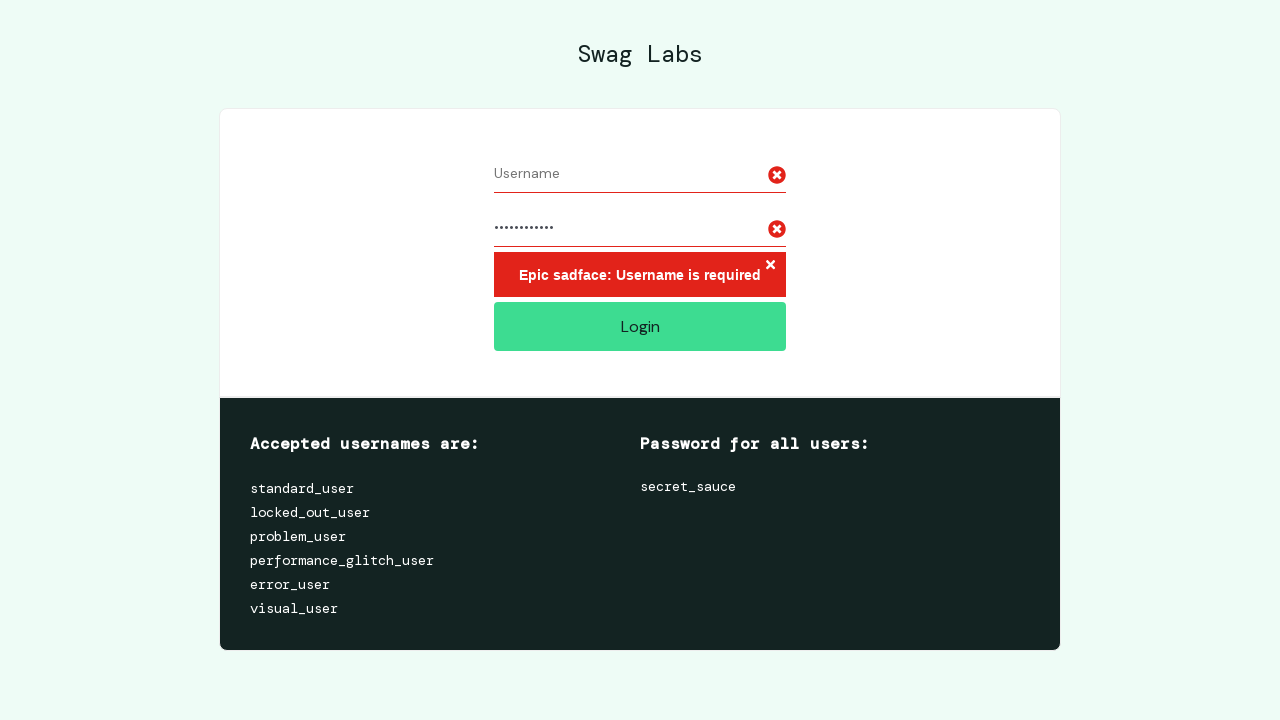